Tests car search functionality on ss.com by setting price range, year, motor size, and color filters, then submitting the search form

Starting URL: https://www.ss.com/ru

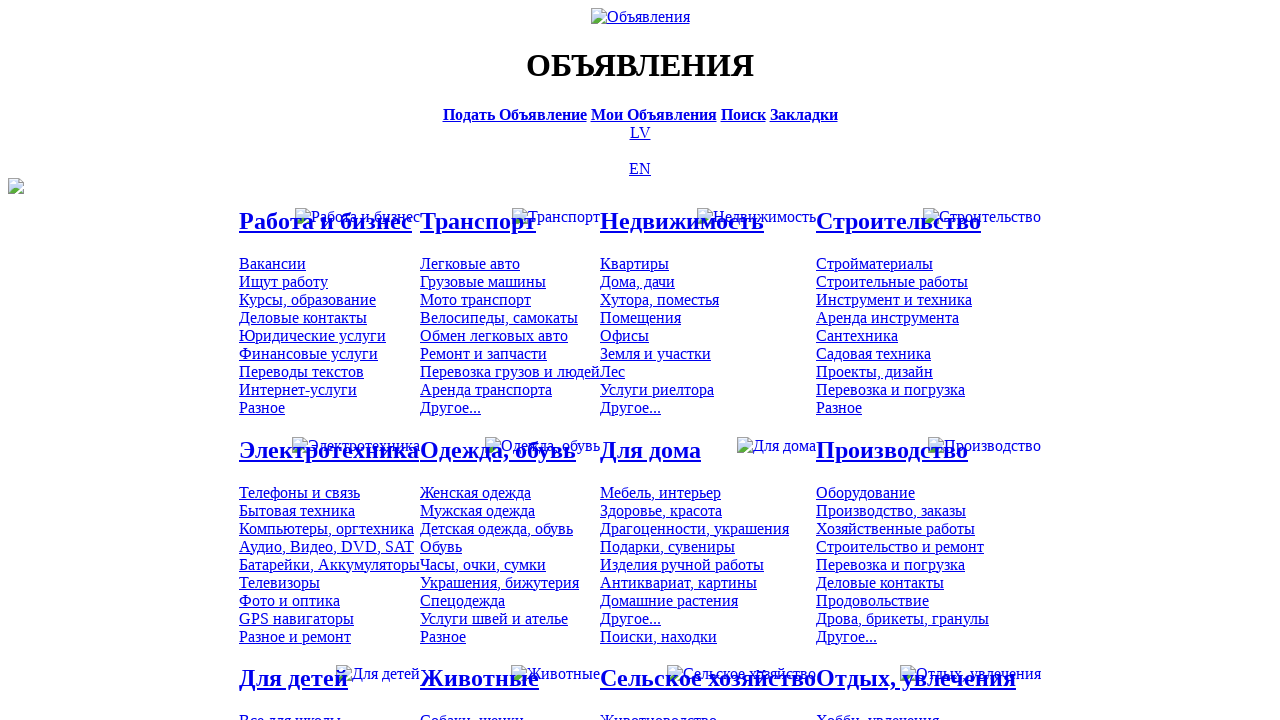

Navigated to ss.com homepage
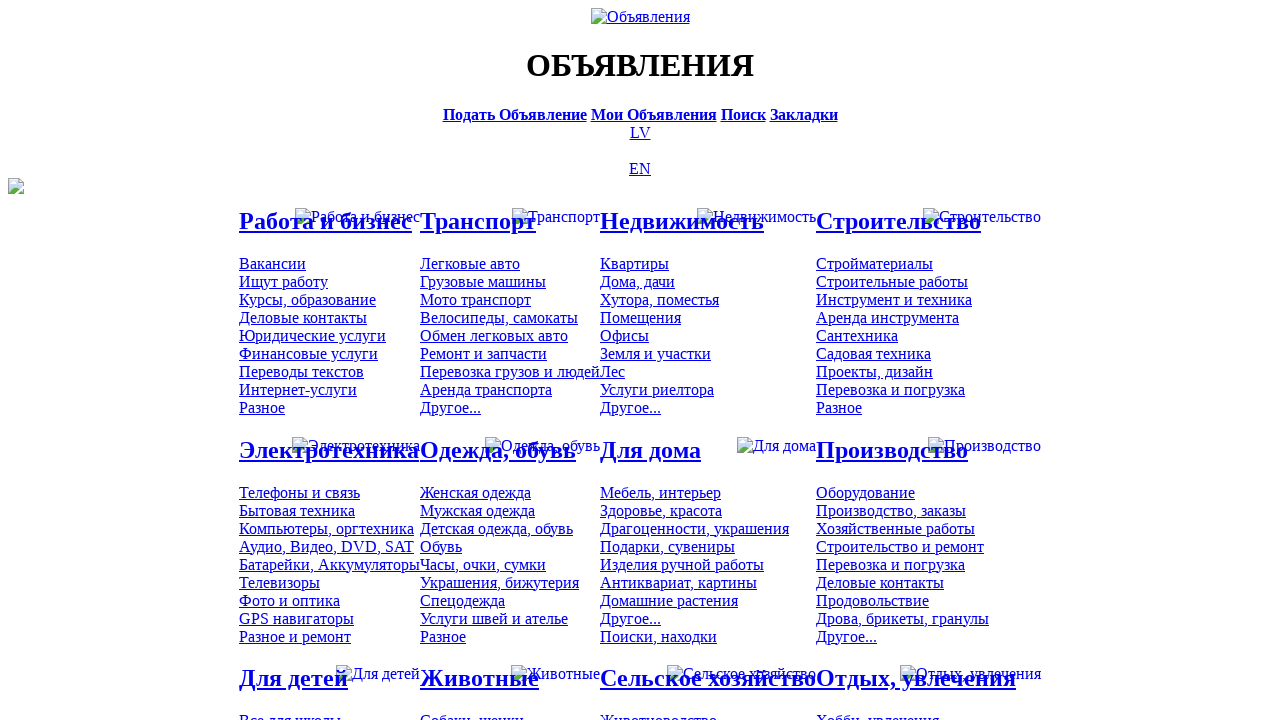

Clicked on cars category at (470, 263) on #mtd_97
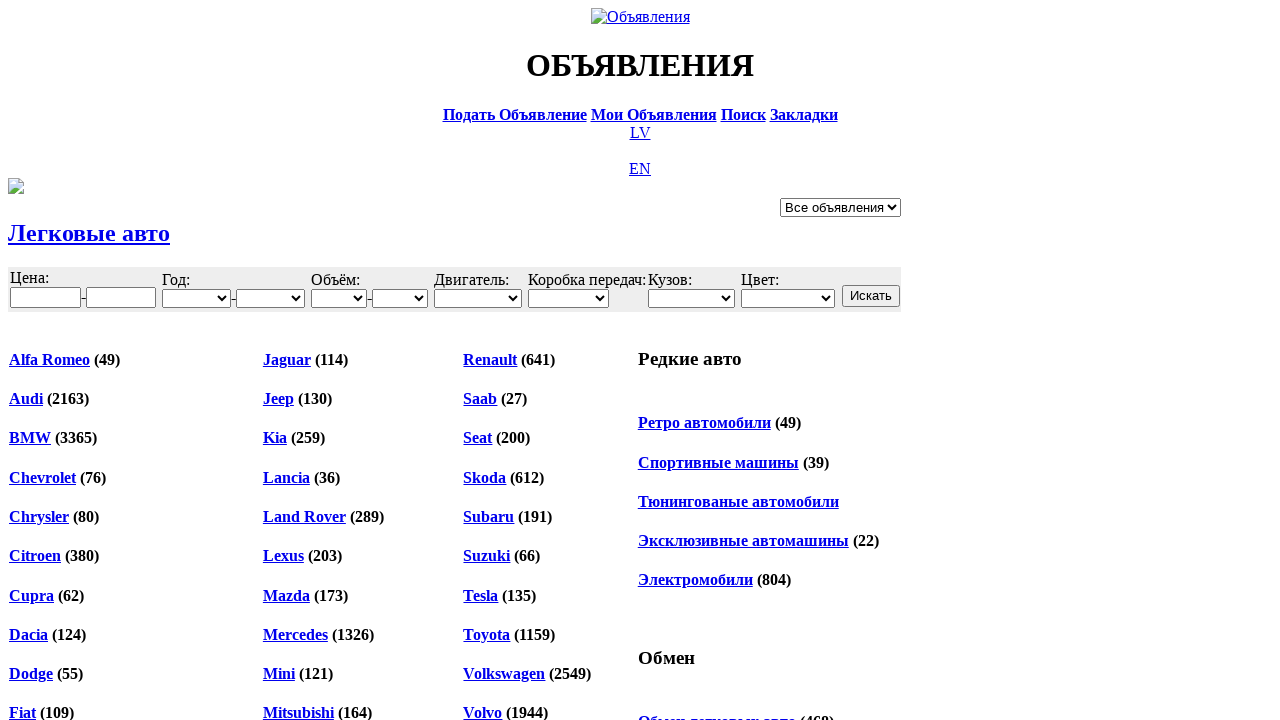

Set minimum price to 6000 on #f_o_8_min
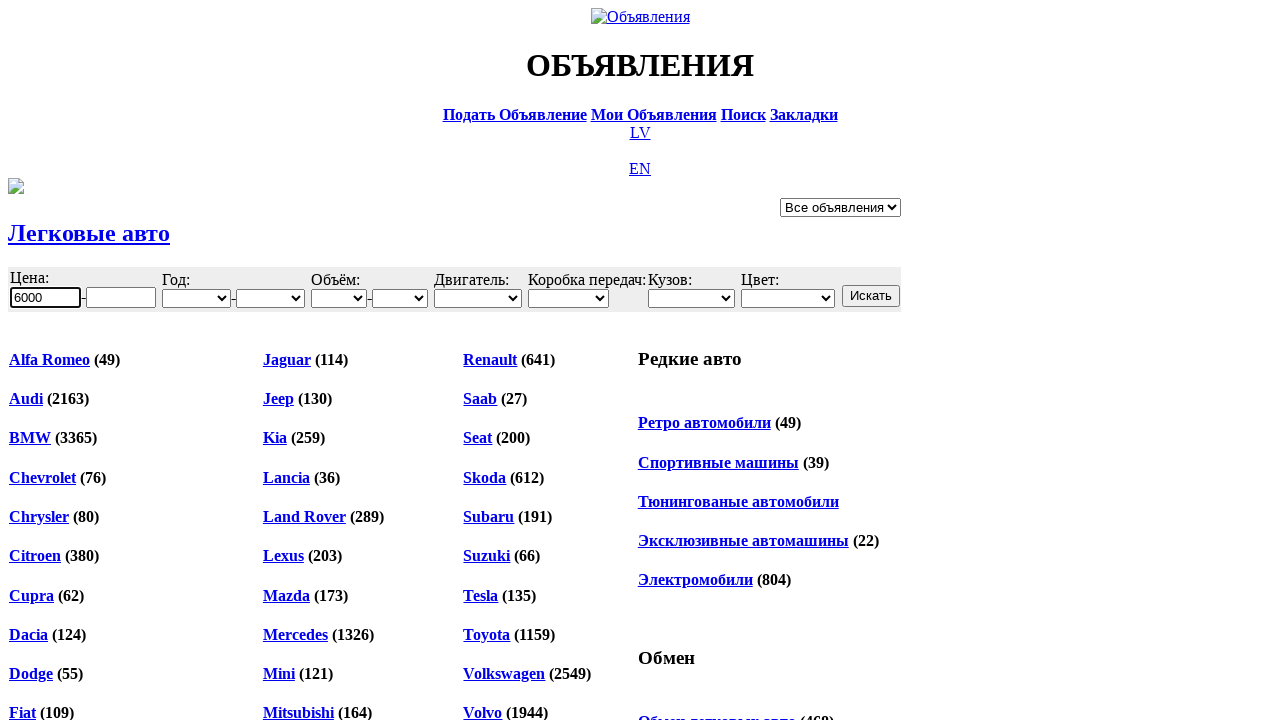

Set maximum price to 10000 on #f_o_8_max
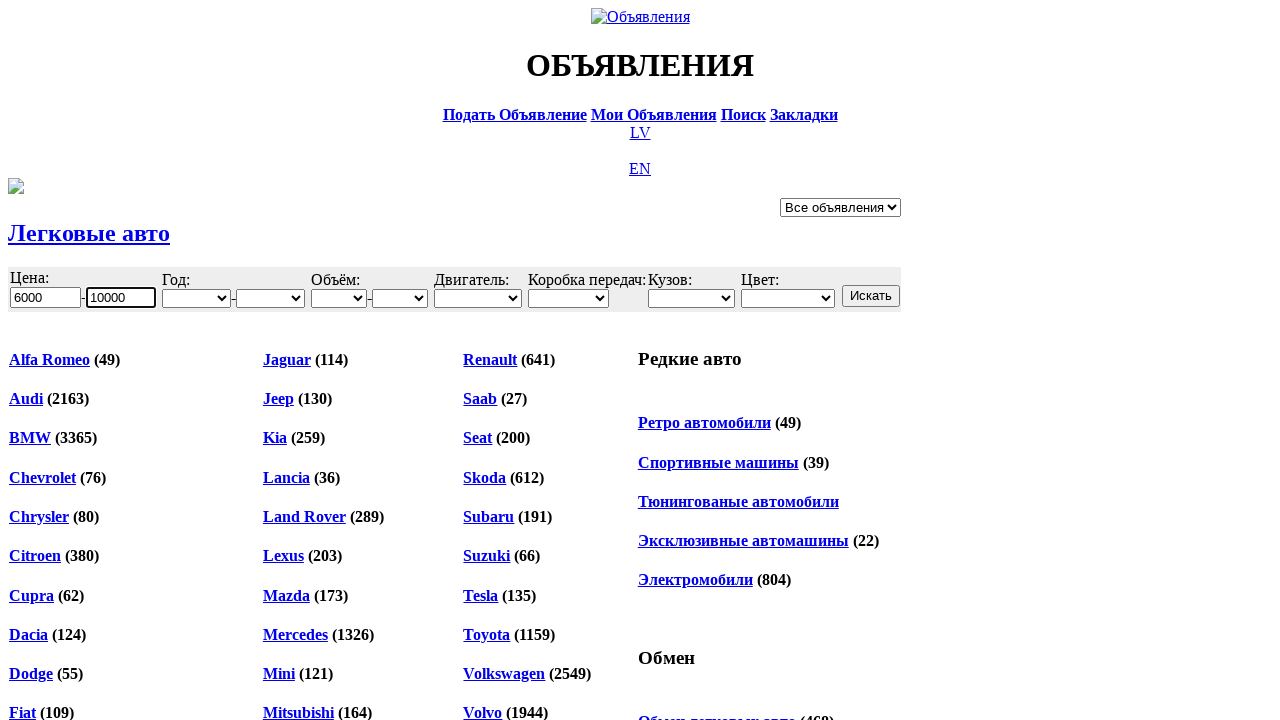

Set minimum year to 2021 on #f_o_18_min
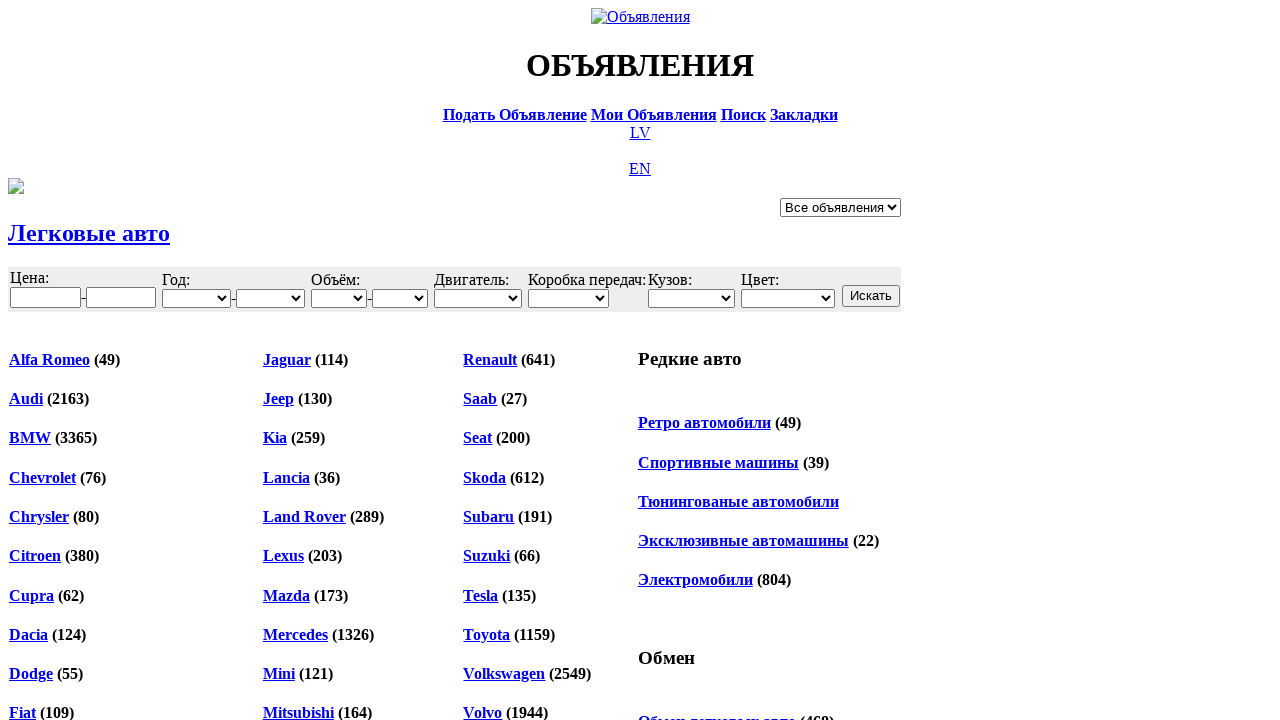

Set maximum motor size to 3.0 on select[name='topt[15][max]']
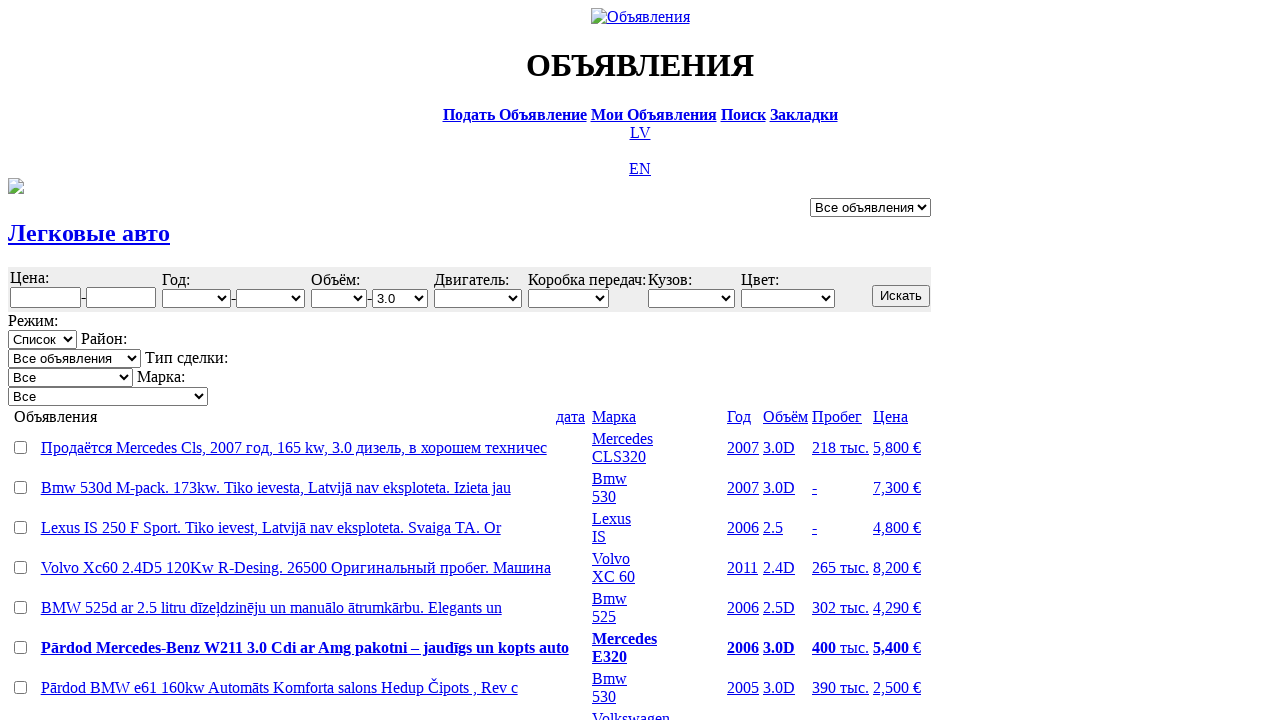

Selected color with value 6318 on select[name='opt[17]']
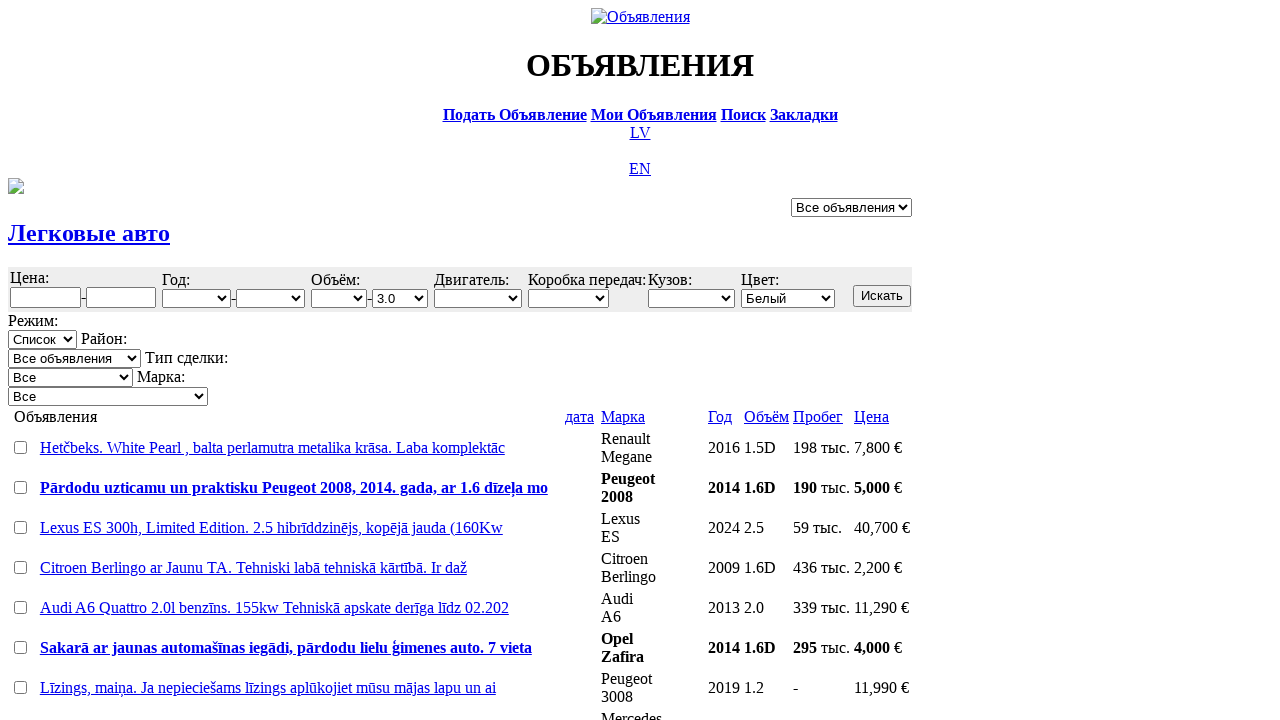

Clicked search button to submit car search with filters at (882, 296) on input.b.s12
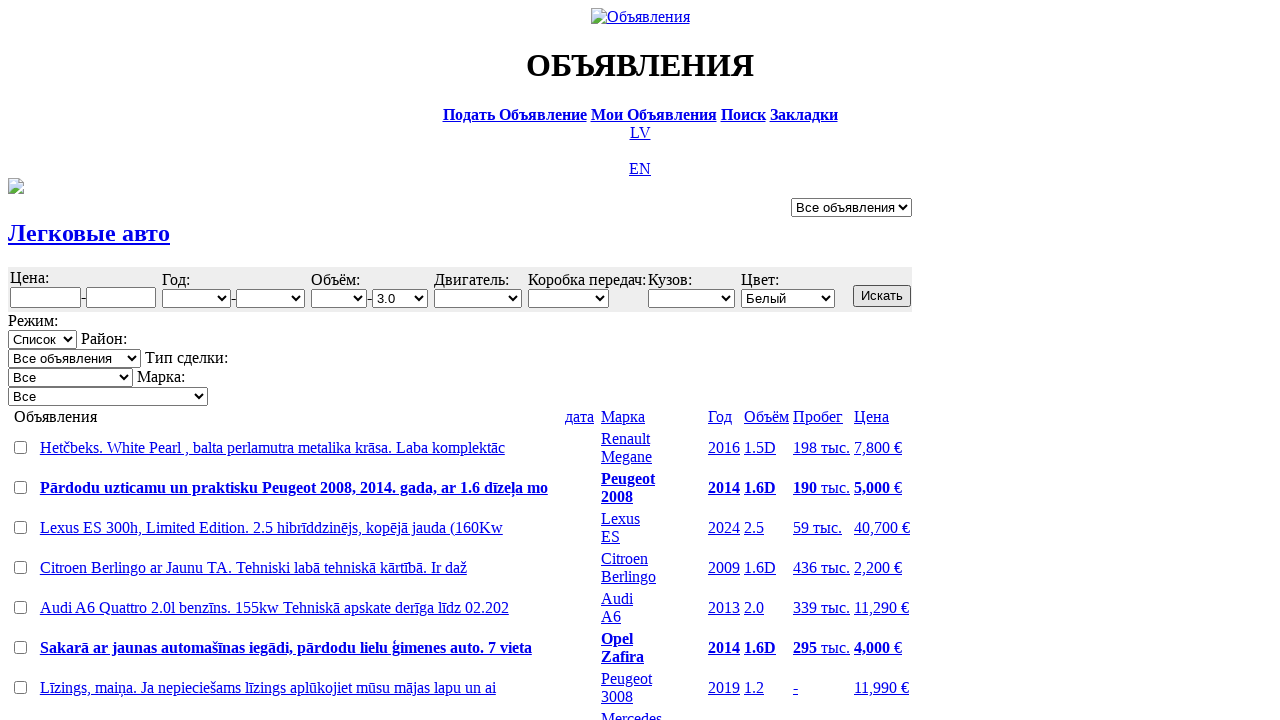

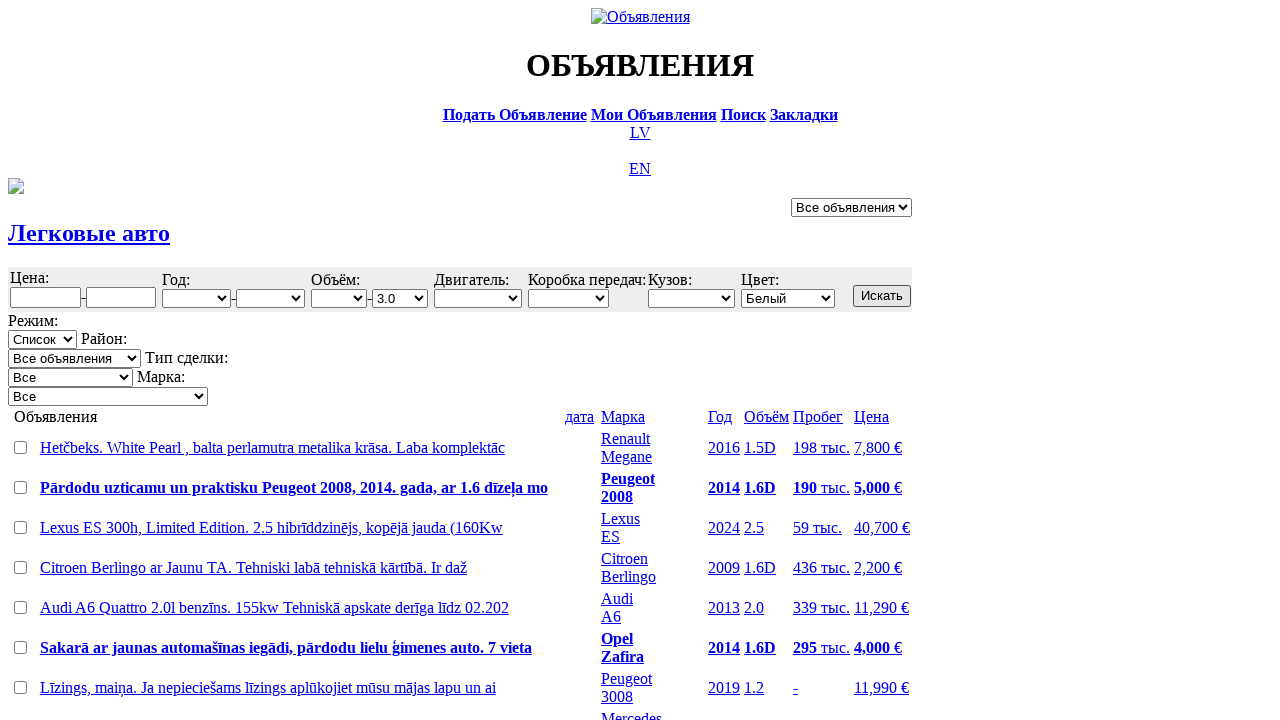